Navigates to CRM Pro website and clicks the Sign Up link to verify navigation to the registration page

Starting URL: https://classic.crmpro.com/

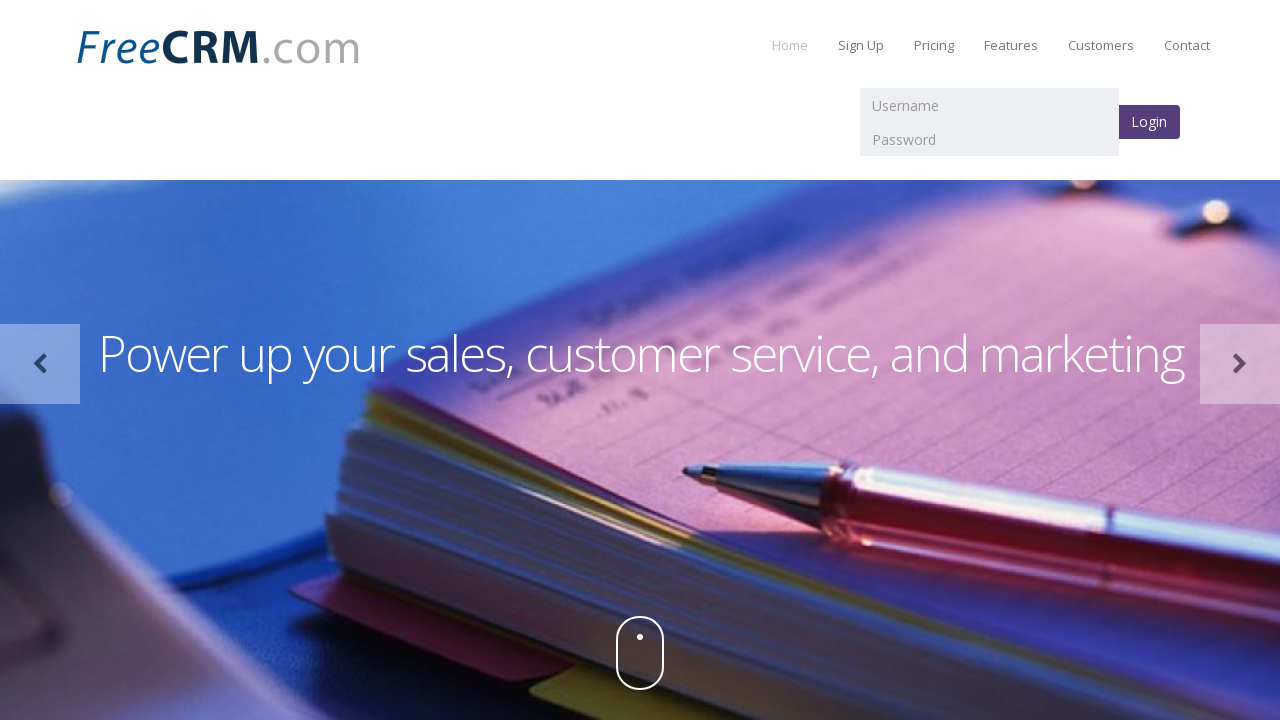

Navigated to CRM Pro website at https://classic.crmpro.com/
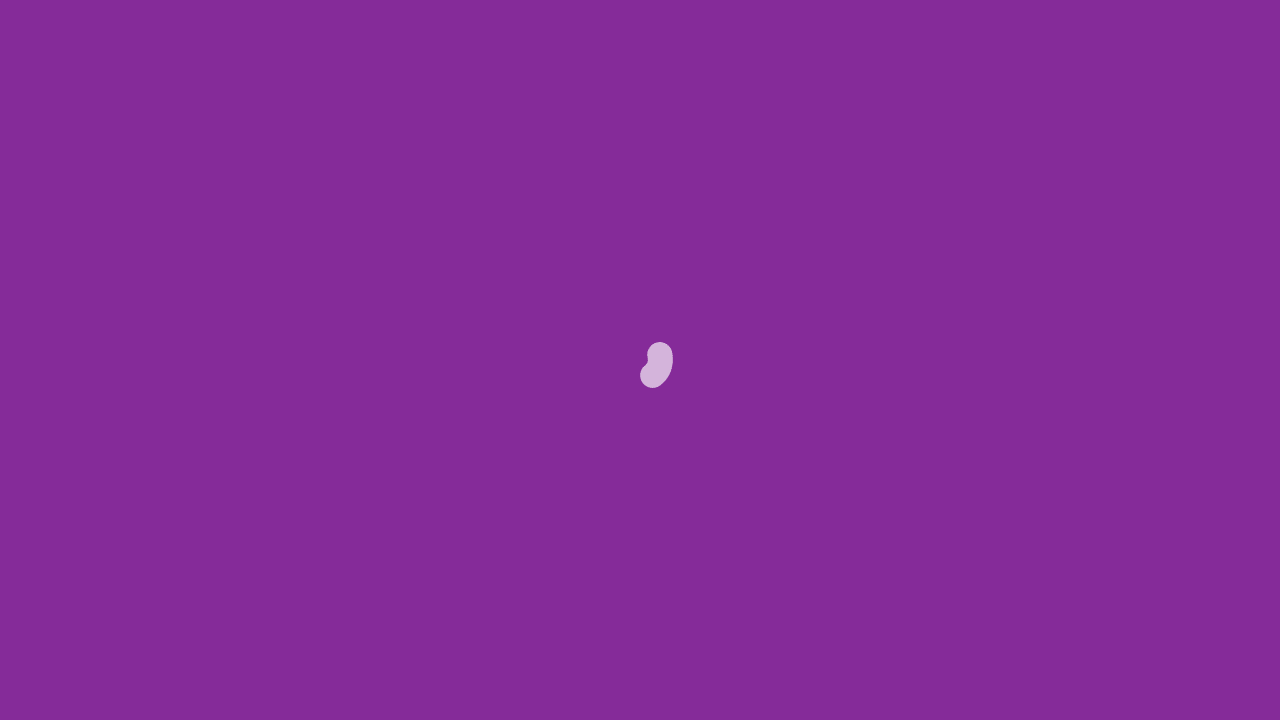

Clicked the Sign Up link at (861, 45) on a:text('Sign Up')
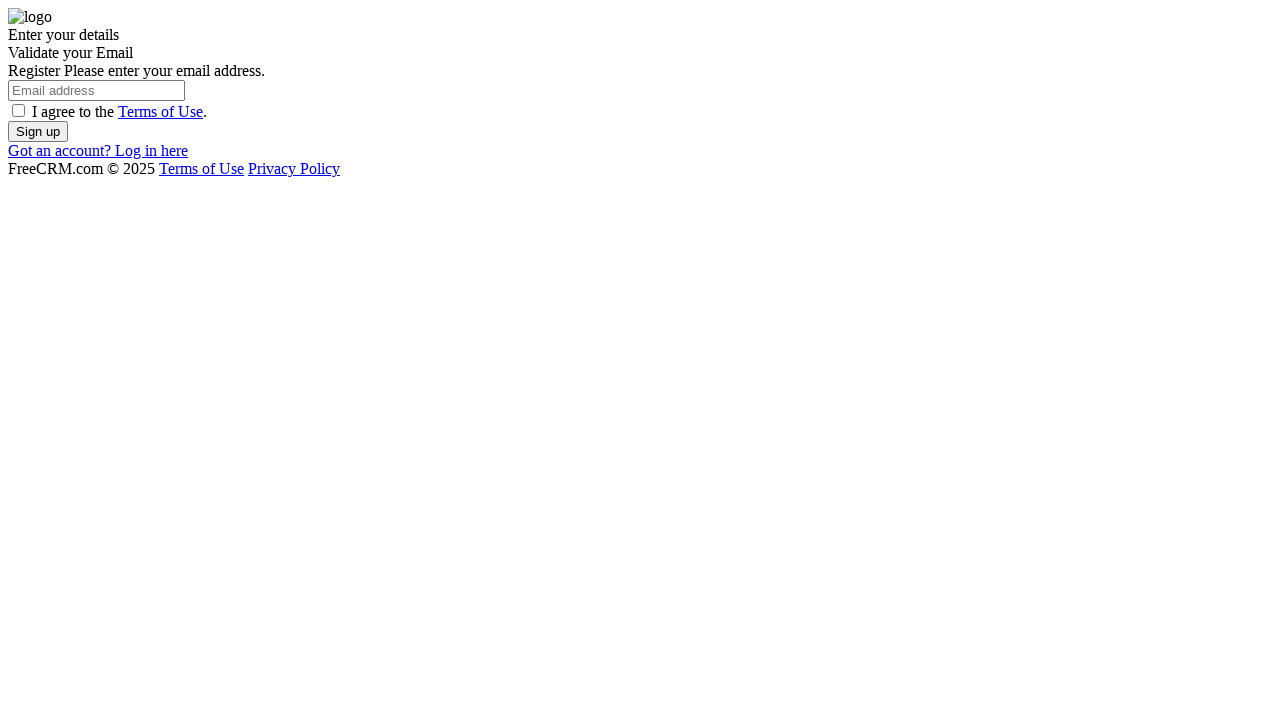

Navigation to registration page completed - URL contains /register/
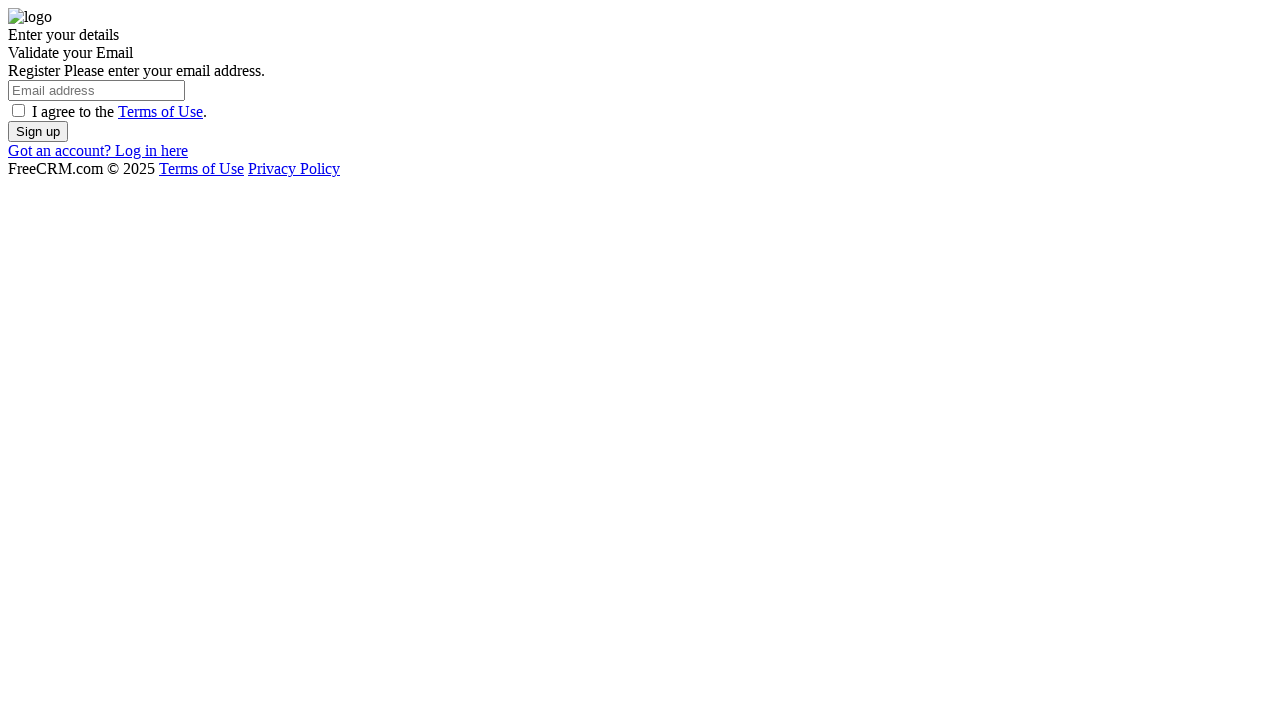

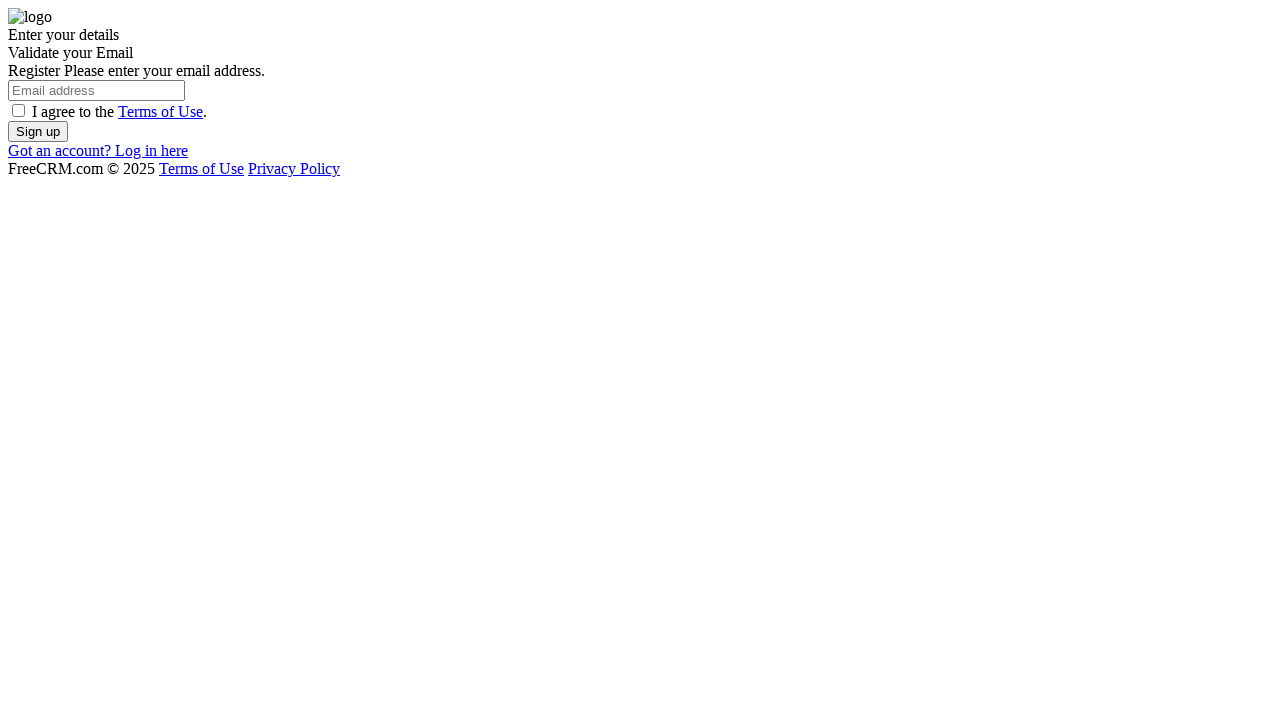